Tests DuckDuckGo search by entering "LambdaTest" in the search field and pressing Enter to submit the search.

Starting URL: https://duckduckgo.com

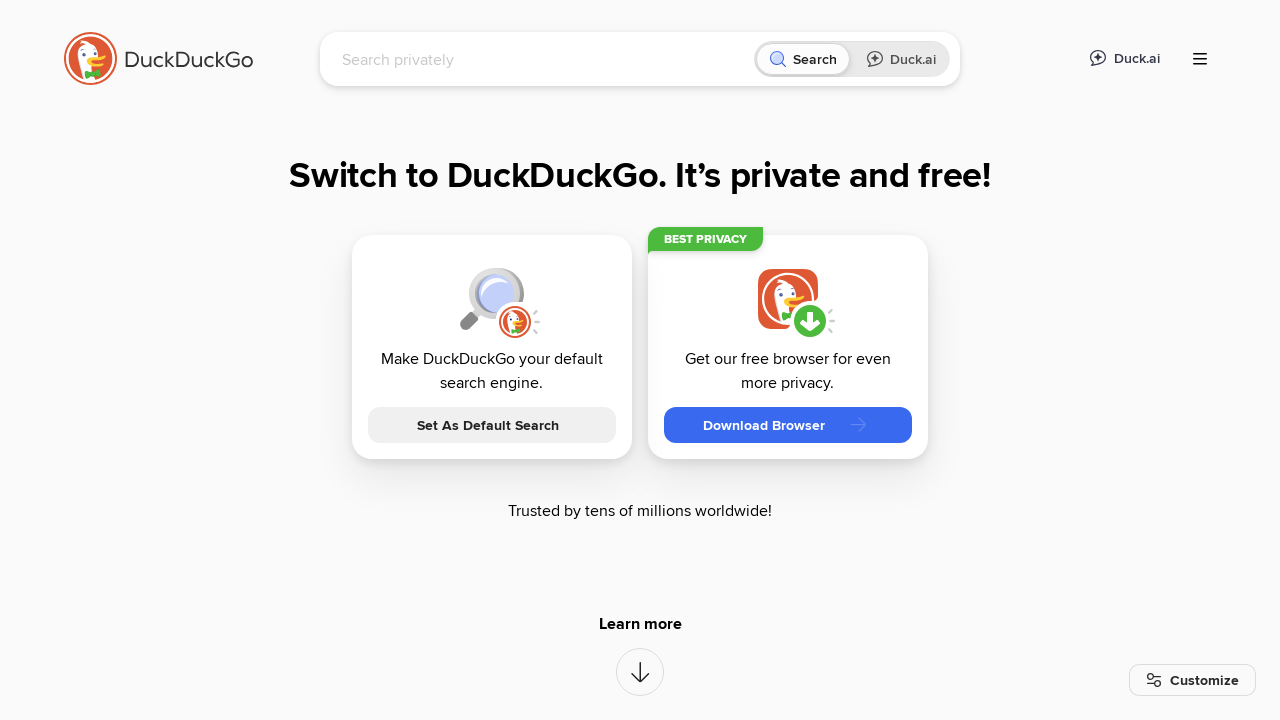

Waited 1 second for DuckDuckGo page to load
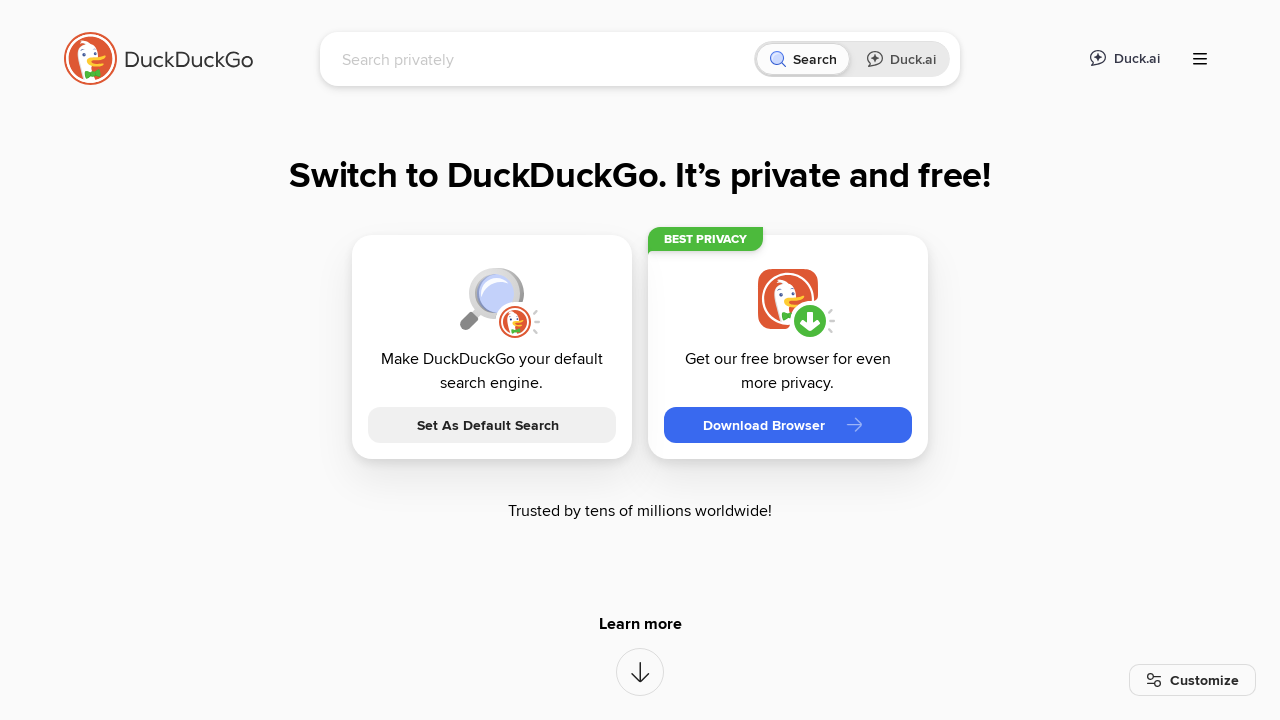

Clicked on the search input field at (544, 59) on [name='q']
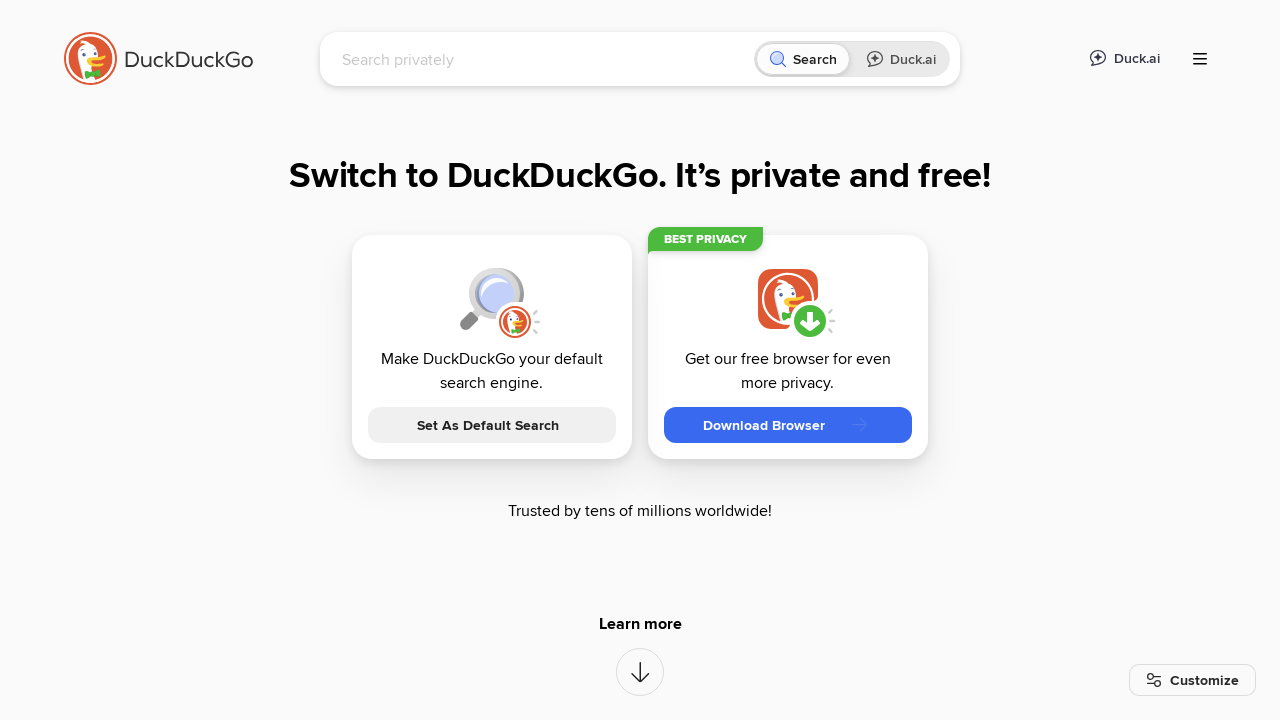

Typed 'LambdaTest' in the search field on [name='q']
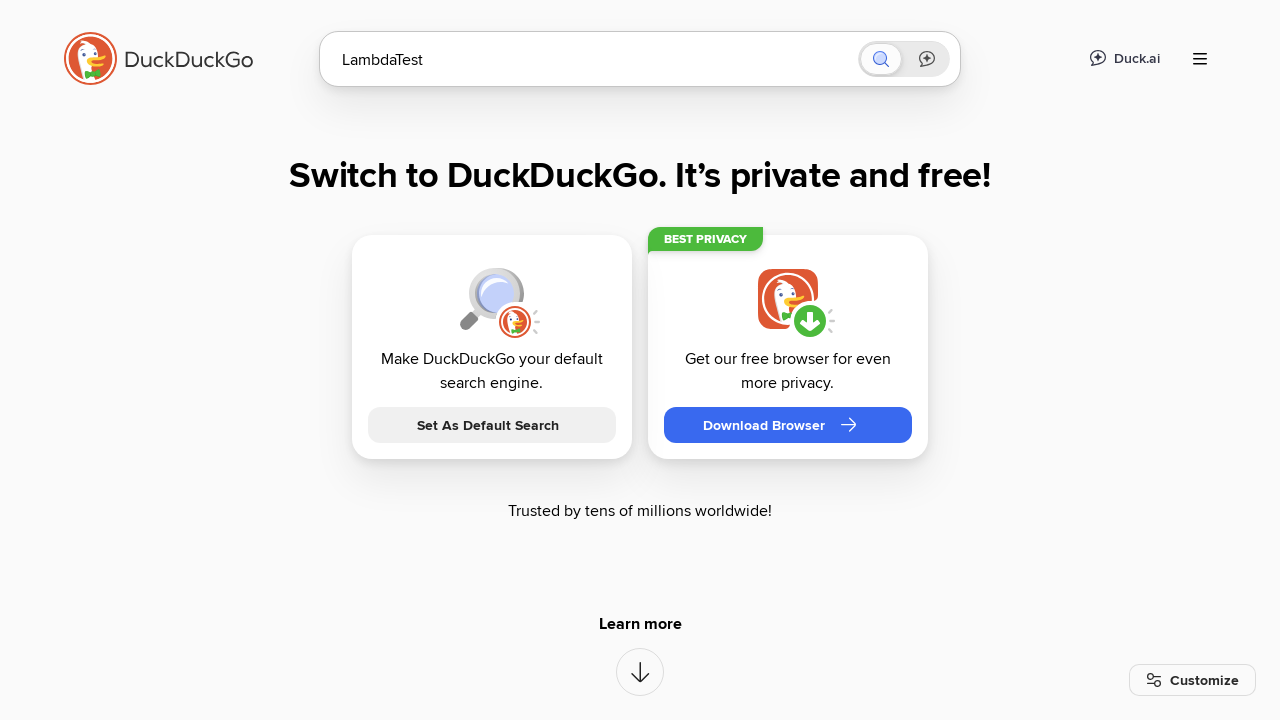

Pressed Enter to submit the search on [name='q']
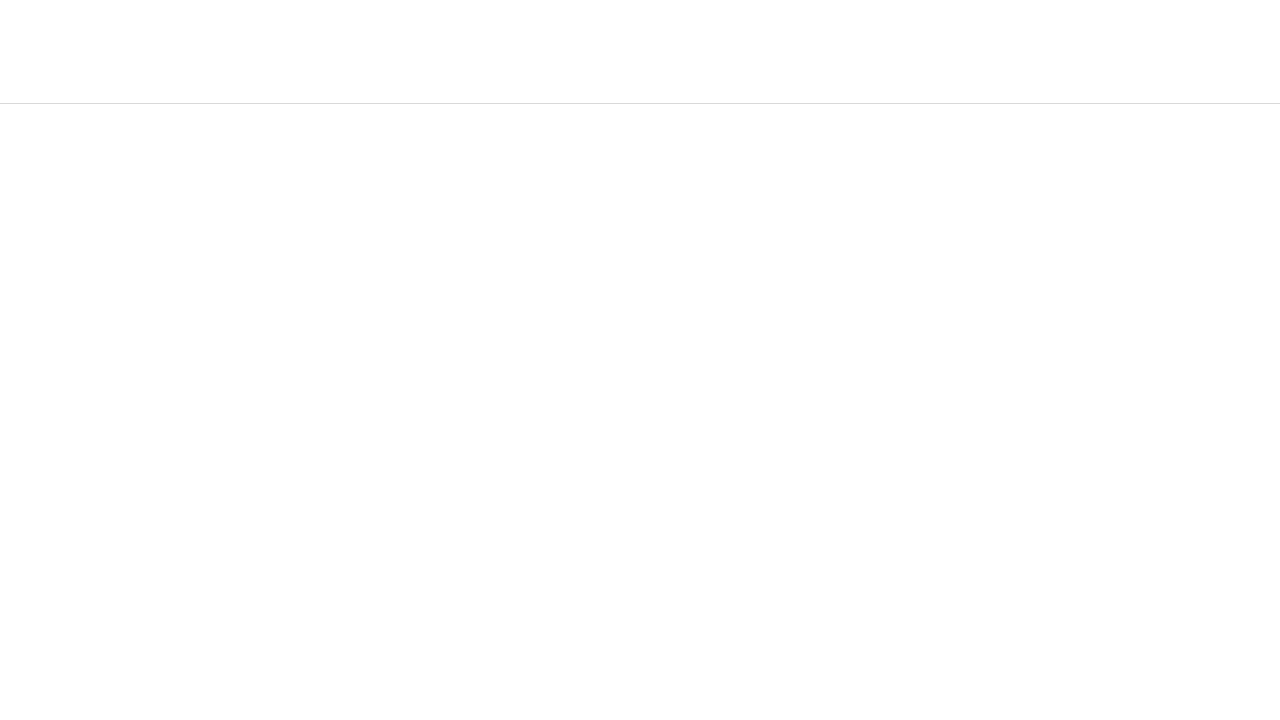

Search results loaded and page reached network idle state
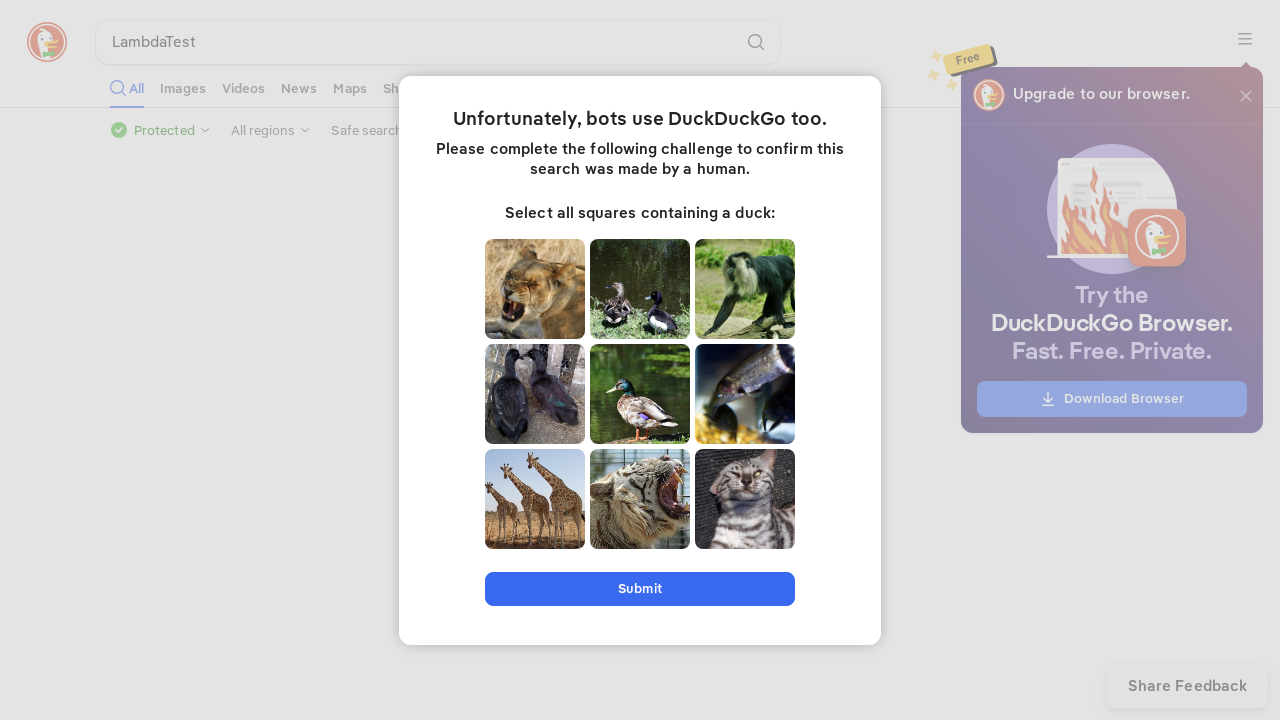

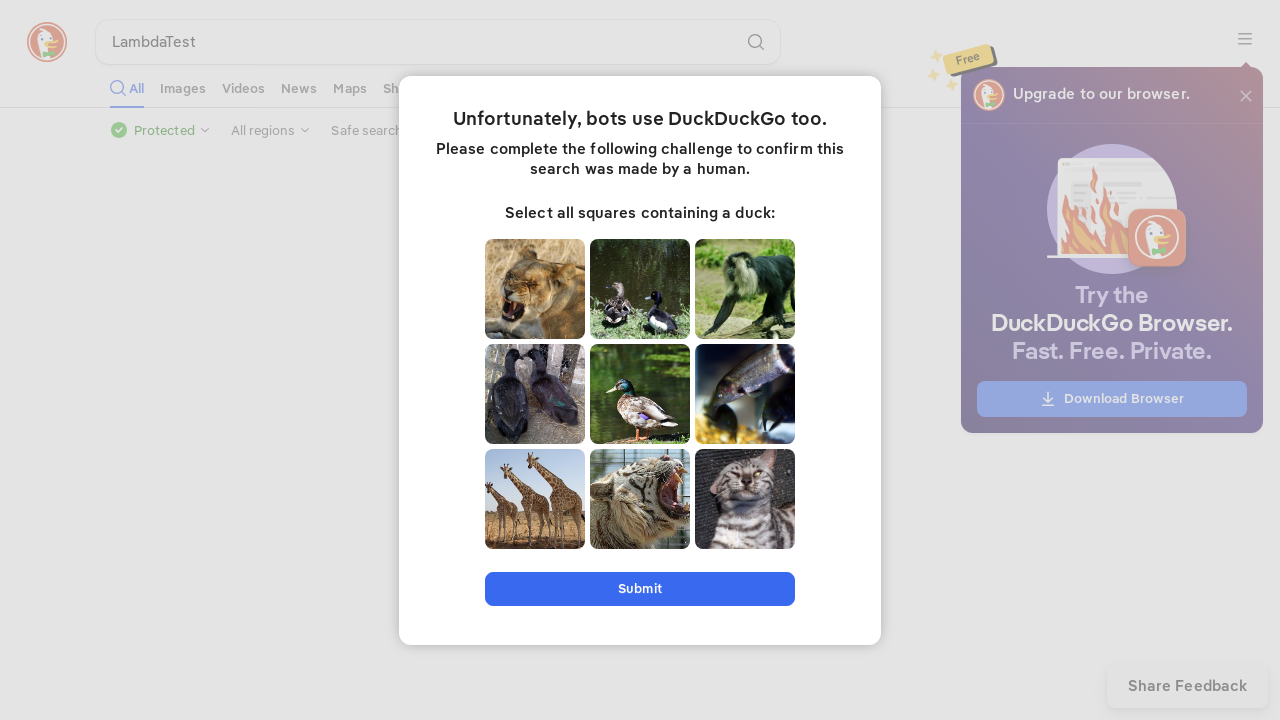